Navigates to the Anh Tester homepage, verifies the page title, then clicks the login button to navigate to the login page.

Starting URL: https://anhtester.com

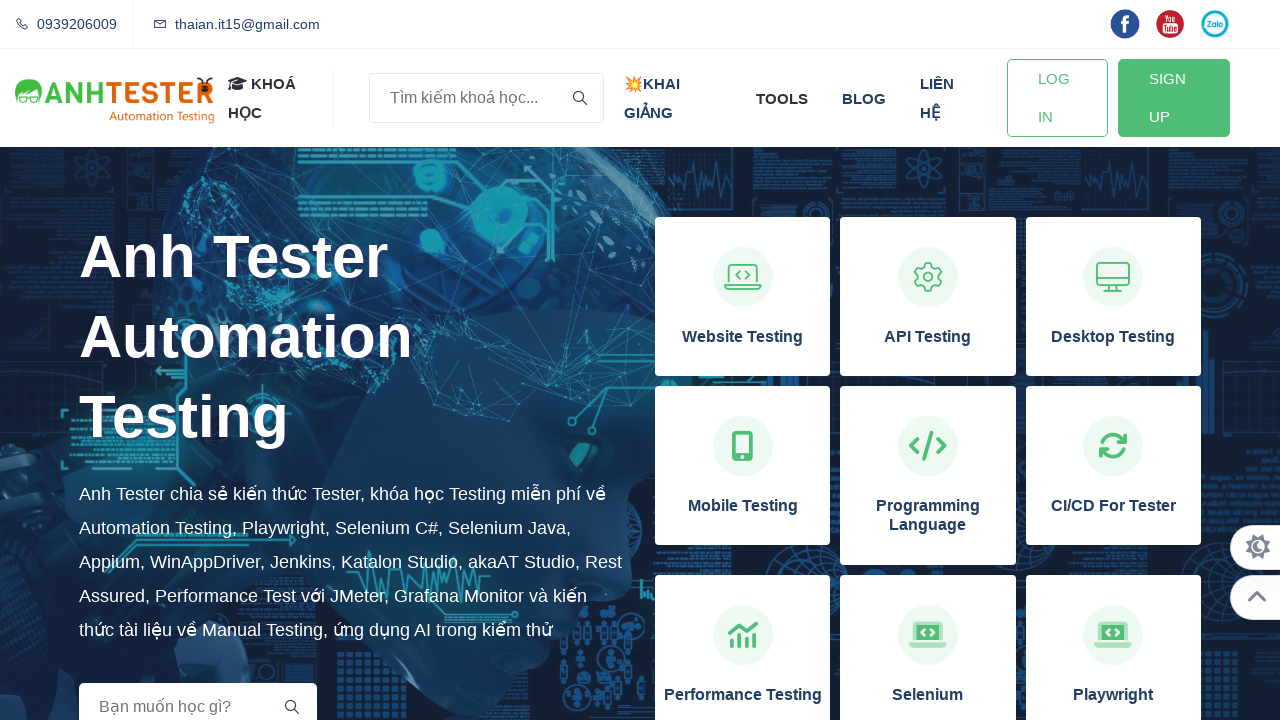

Navigated to Anh Tester homepage
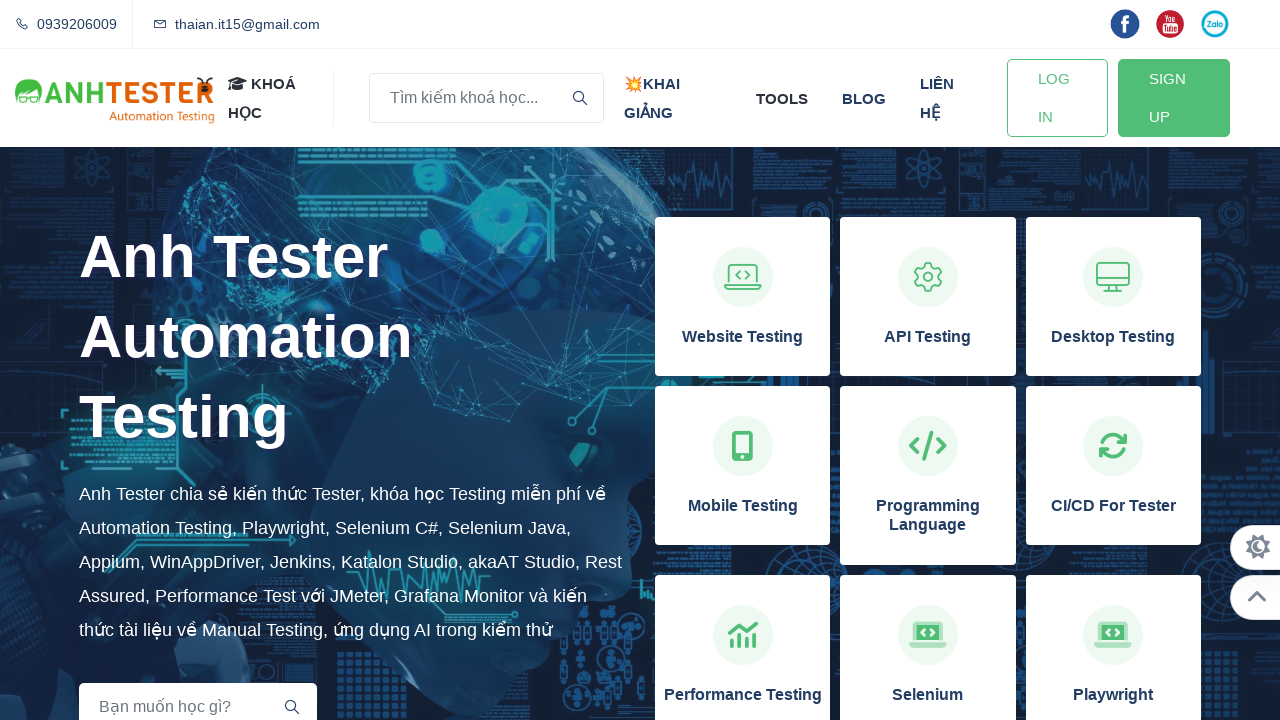

Verified page title is 'Anh Tester Automation Testing'
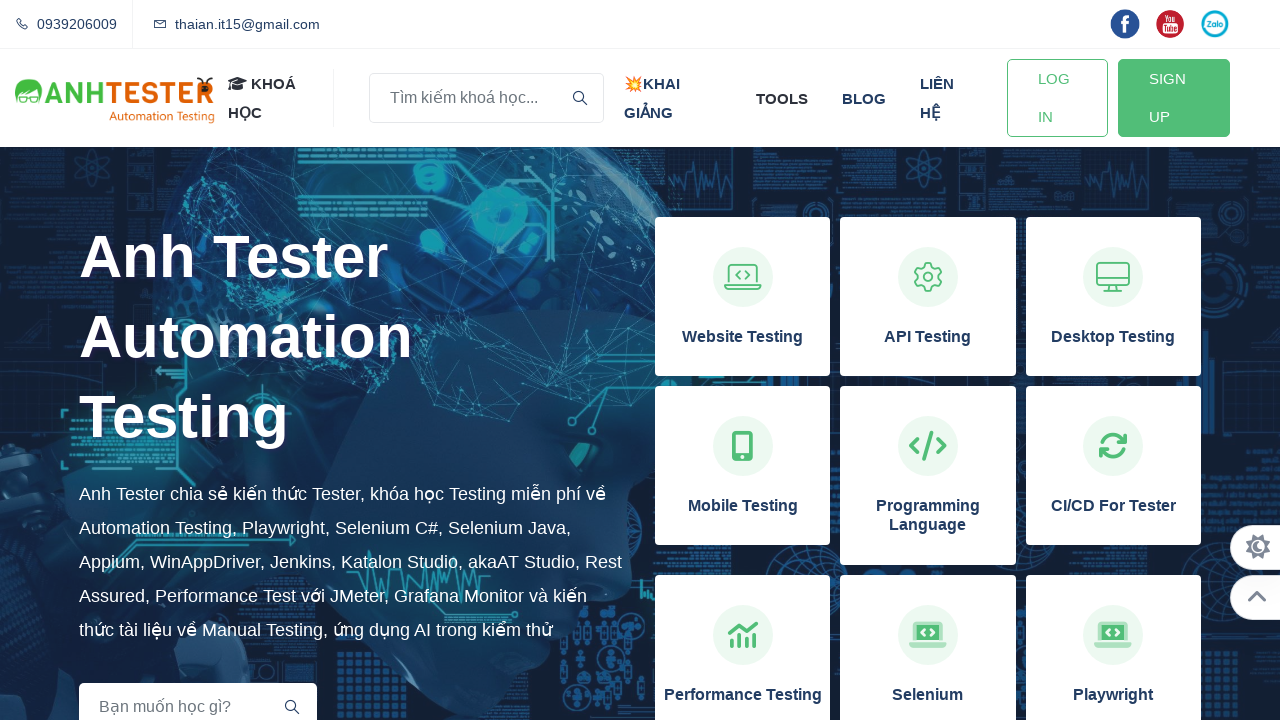

Clicked the login button at (1057, 98) on a#btn-login
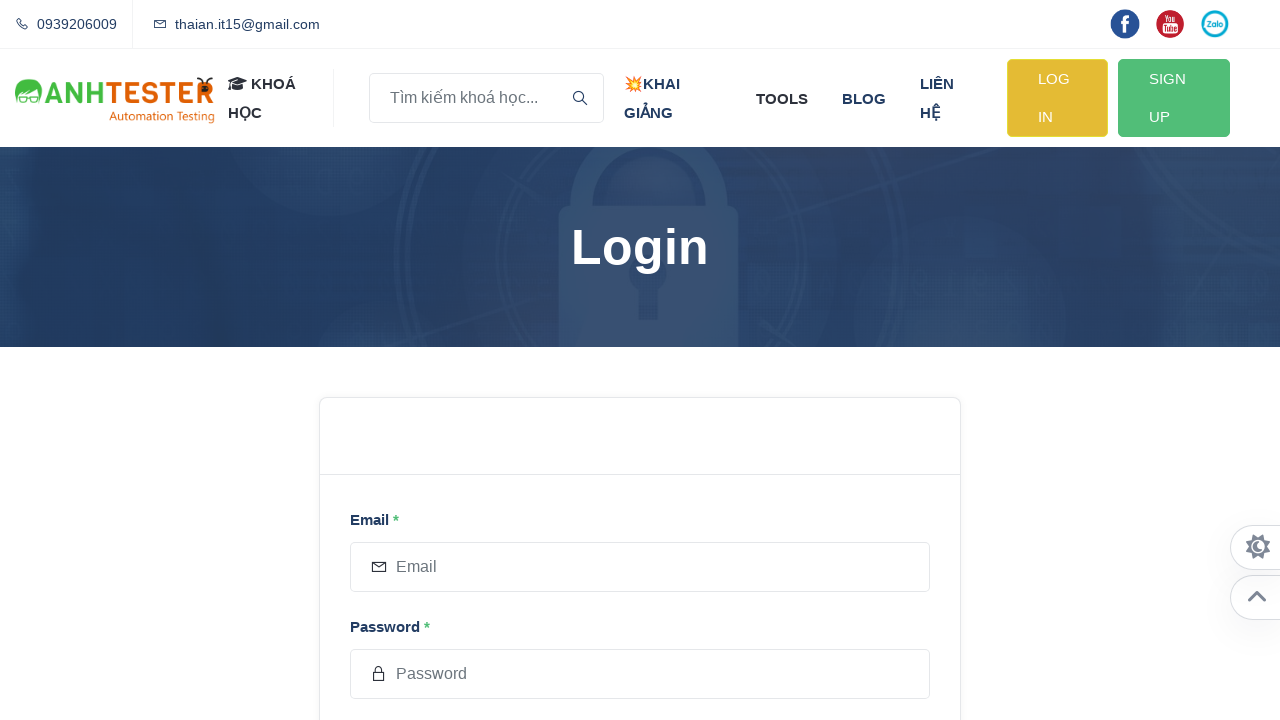

Login page loaded successfully
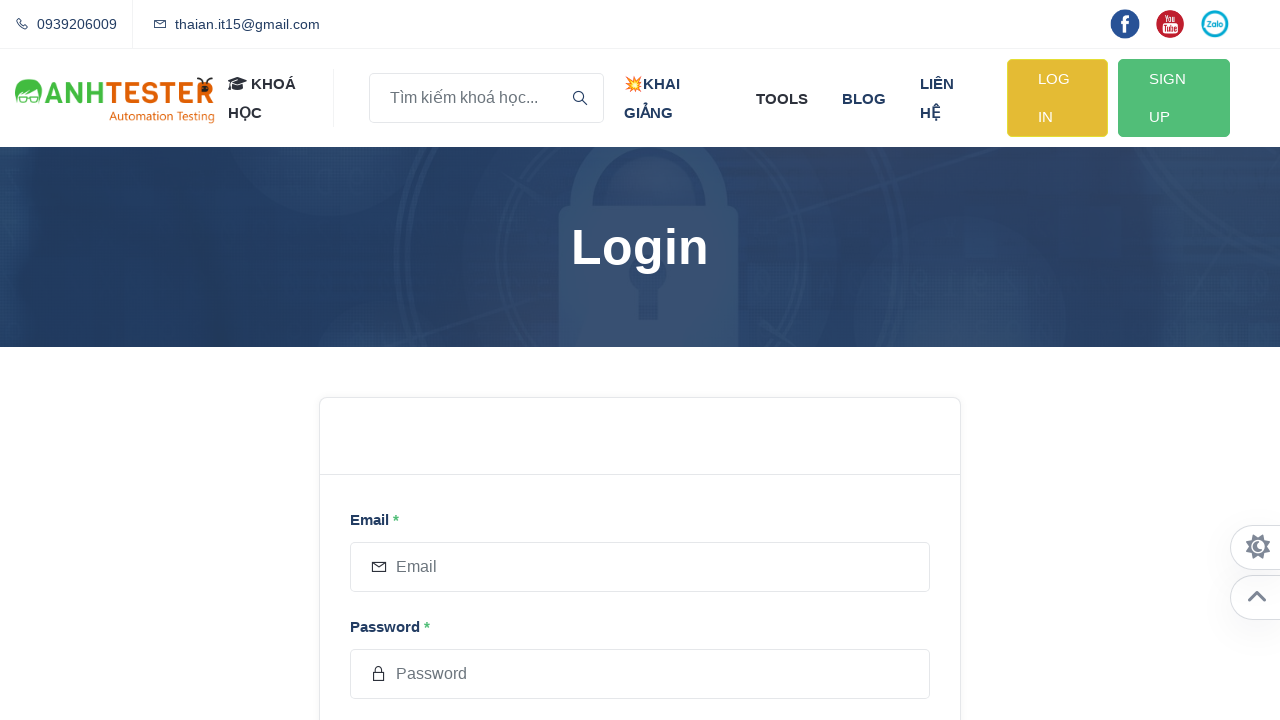

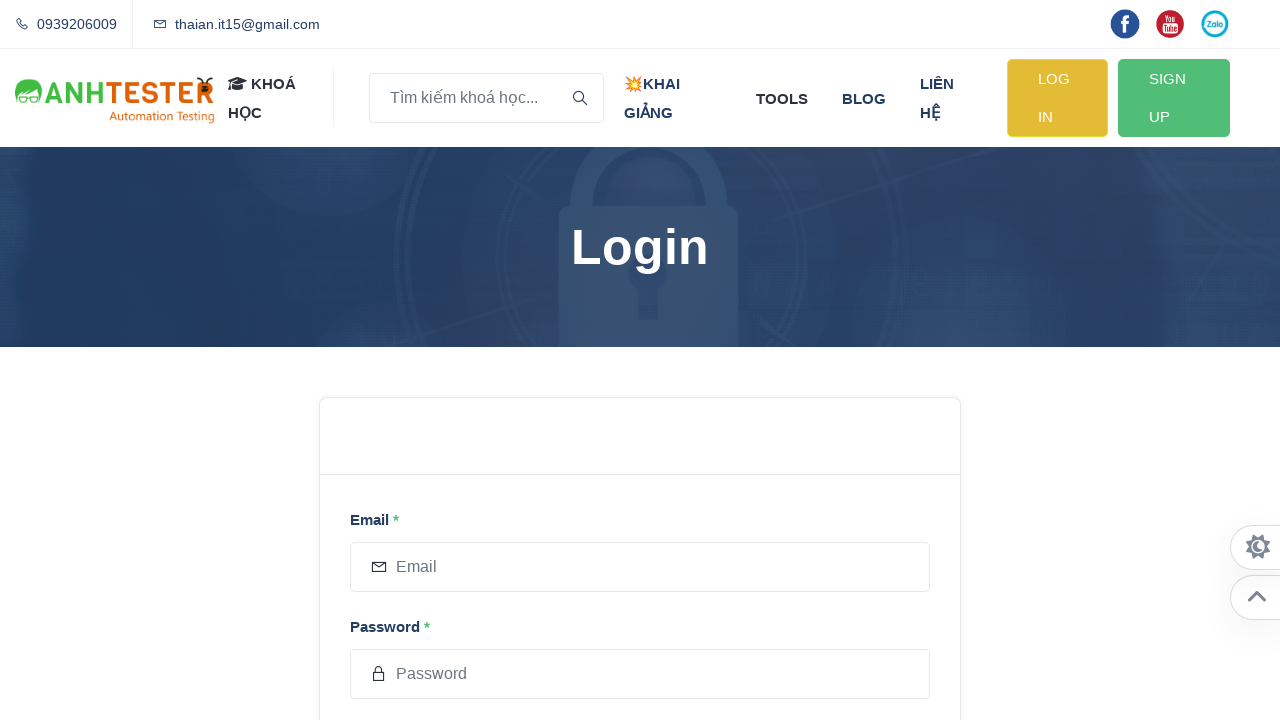